Solves a mathematical captcha by reading a value from the page, calculating a mathematical expression, and submitting the answer along with checkbox and radio button selections

Starting URL: http://suninjuly.github.io/math.html

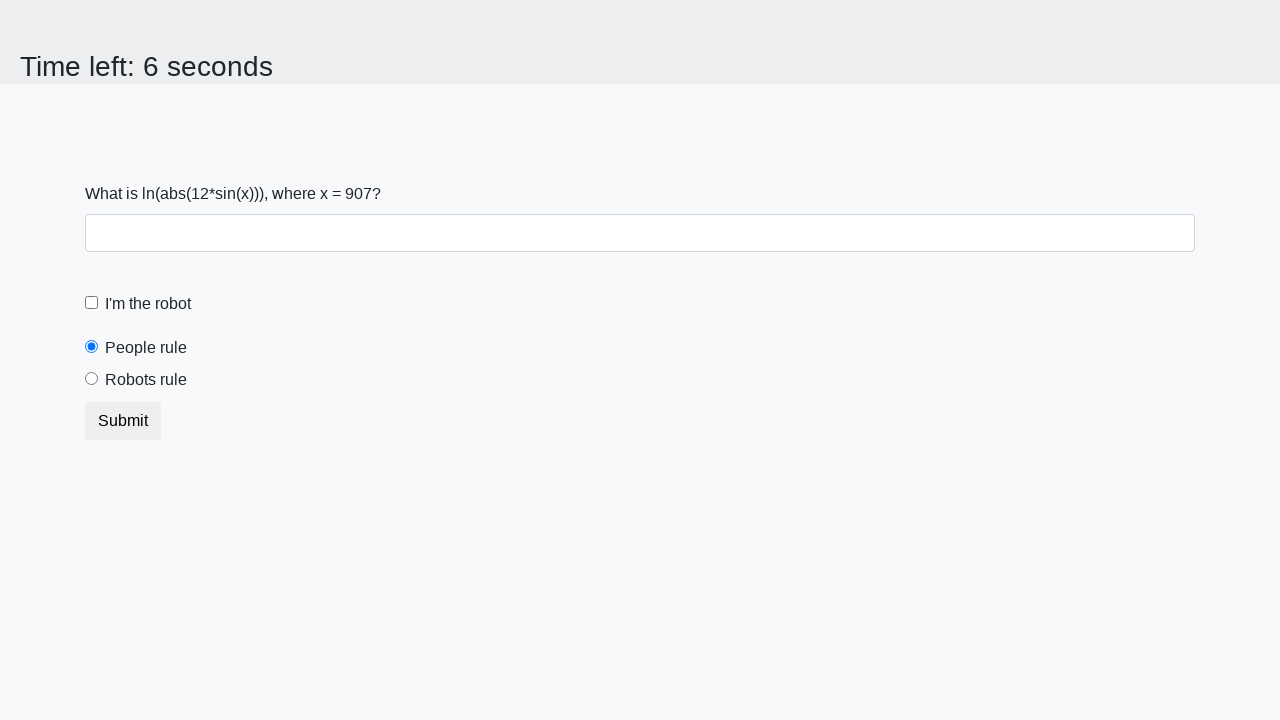

Retrieved x value from page element #input_value
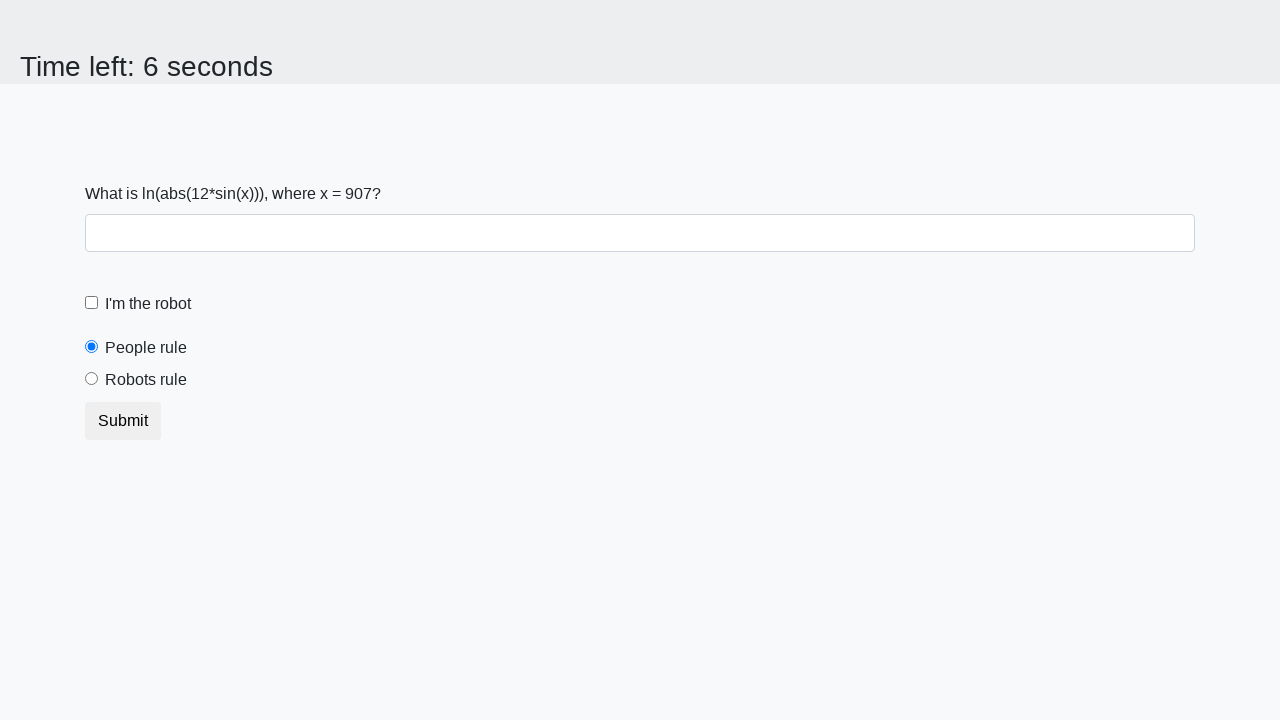

Calculated mathematical expression: log(abs(12*sin(907))) = 2.2564607326636787
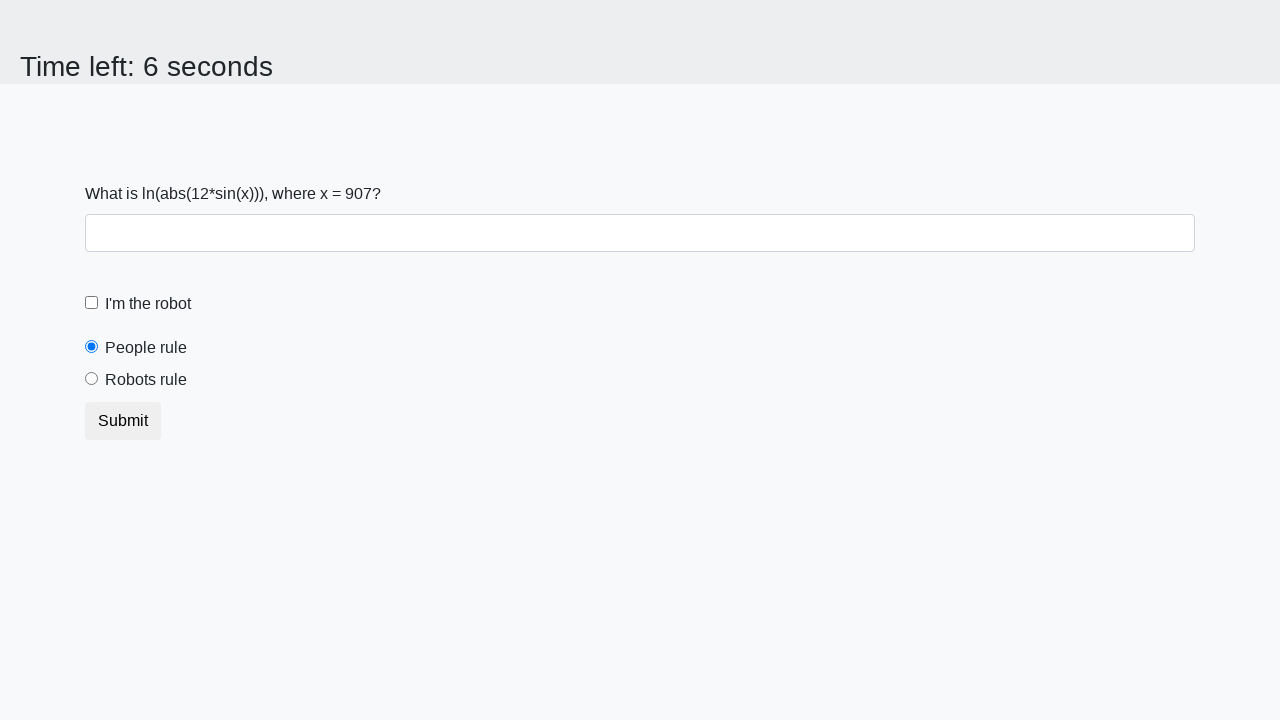

Filled answer field with calculated value: 2.2564607326636787 on #answer
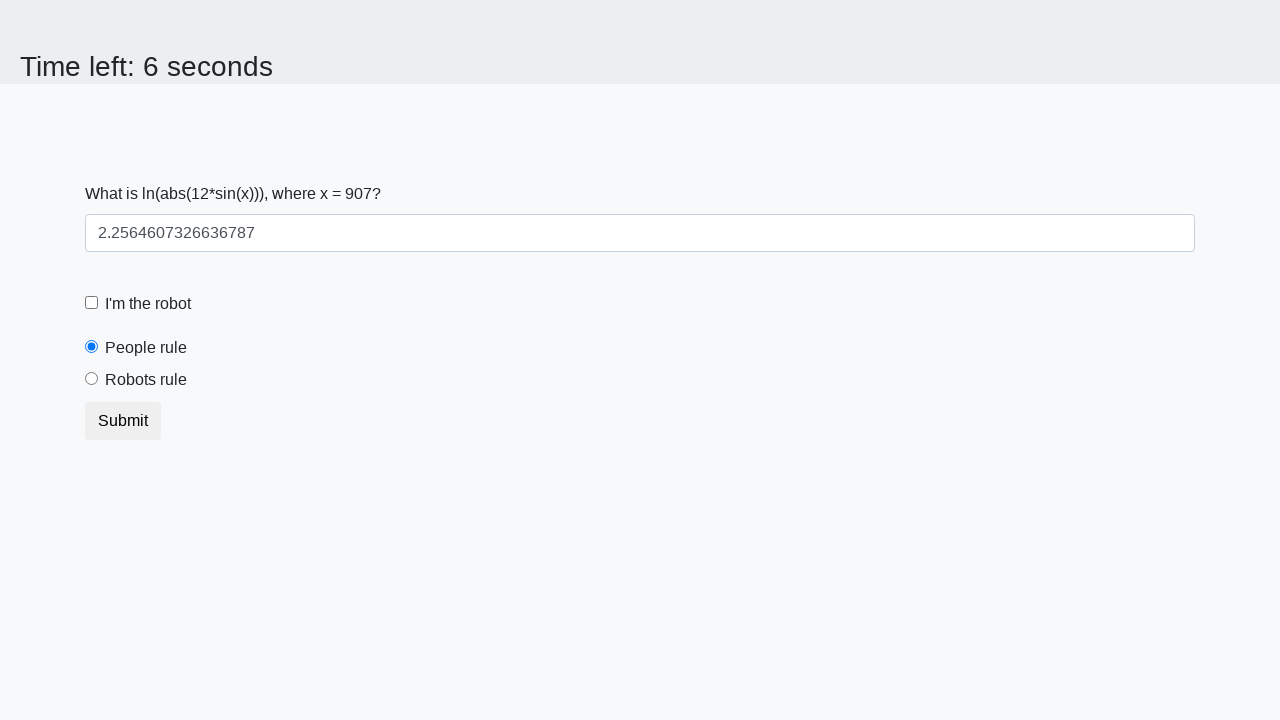

Clicked the robot checkbox at (92, 303) on #robotCheckbox
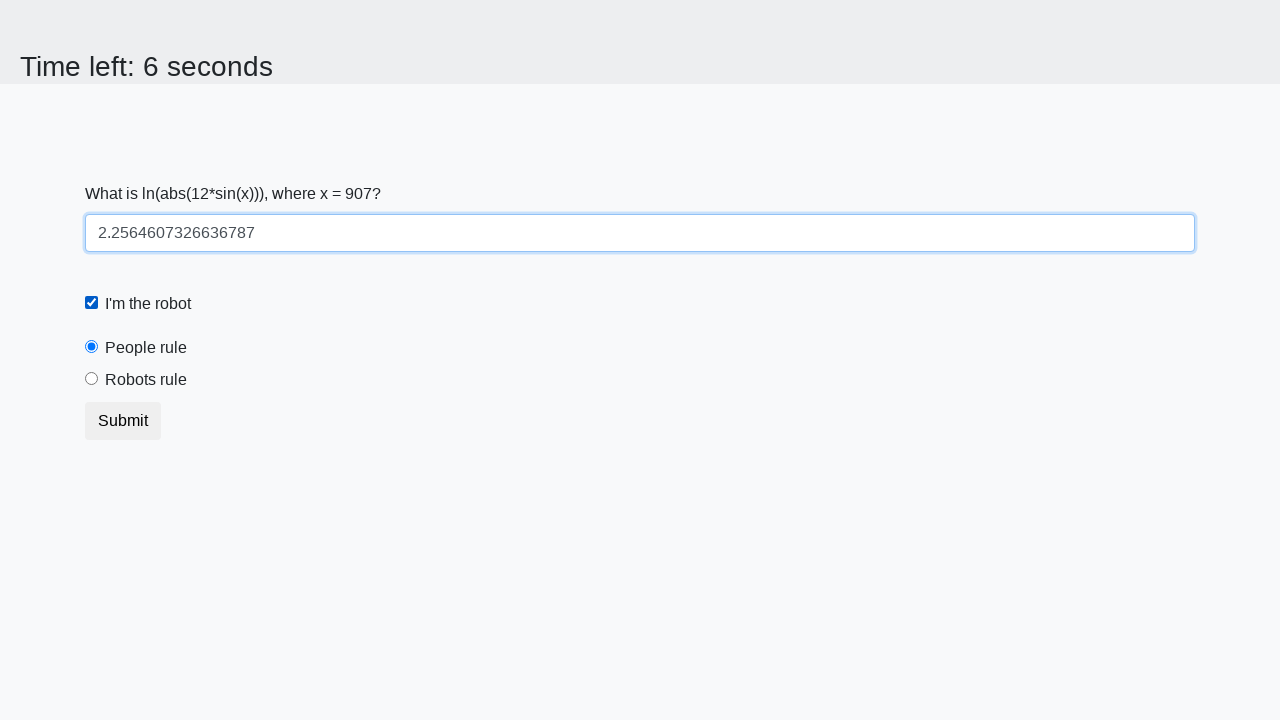

Clicked the robots rule radio button at (92, 379) on input[id="robotsRule"]
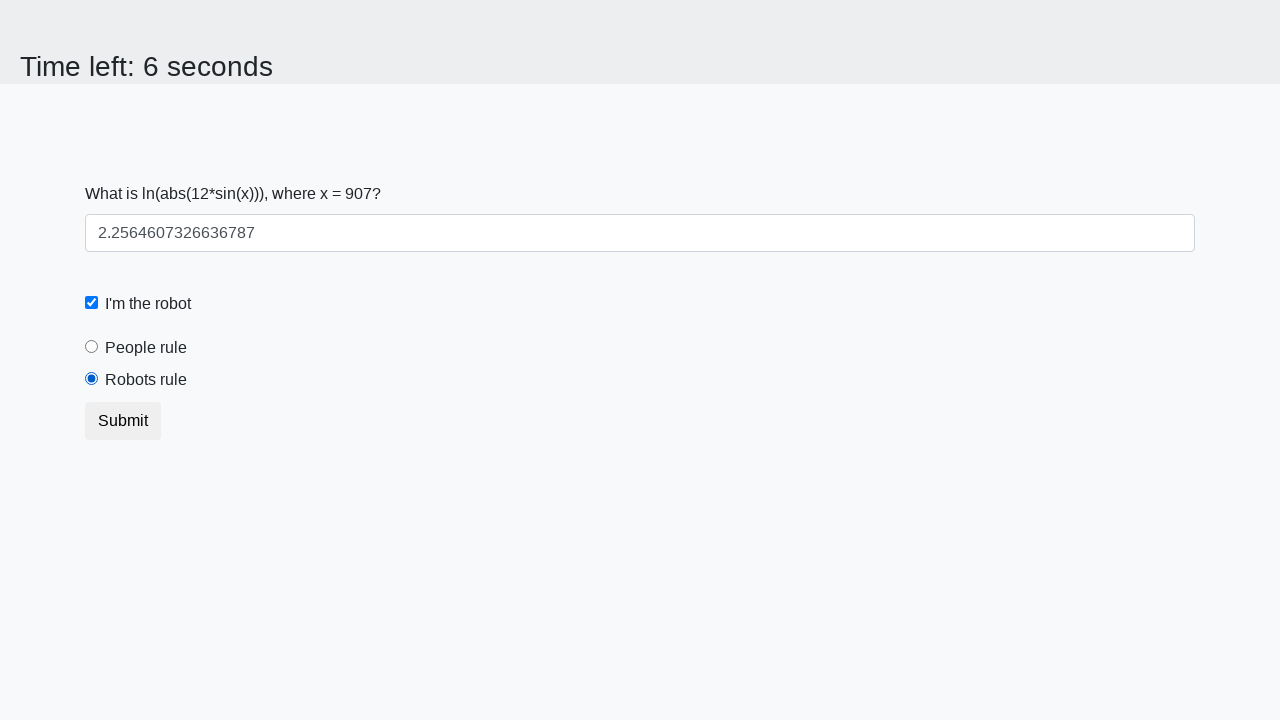

Clicked submit button to submit the form at (123, 421) on button[type="submit"]
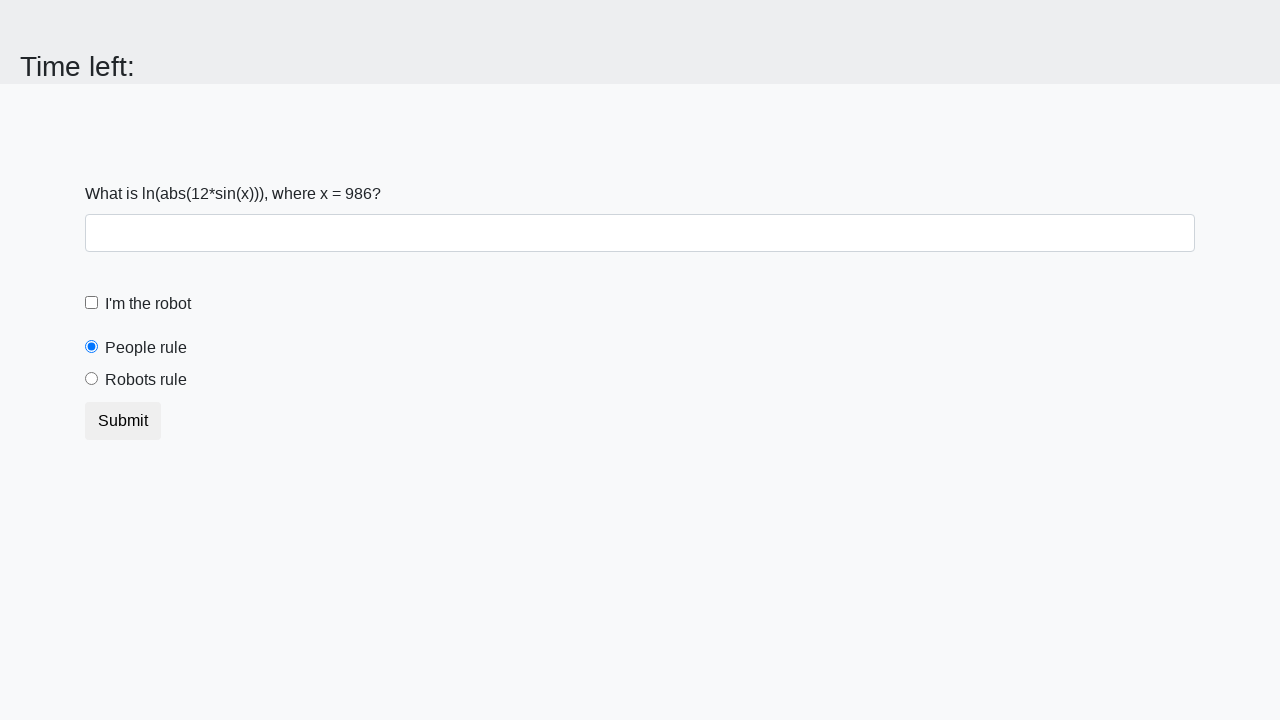

Waited 1000ms for form submission to complete
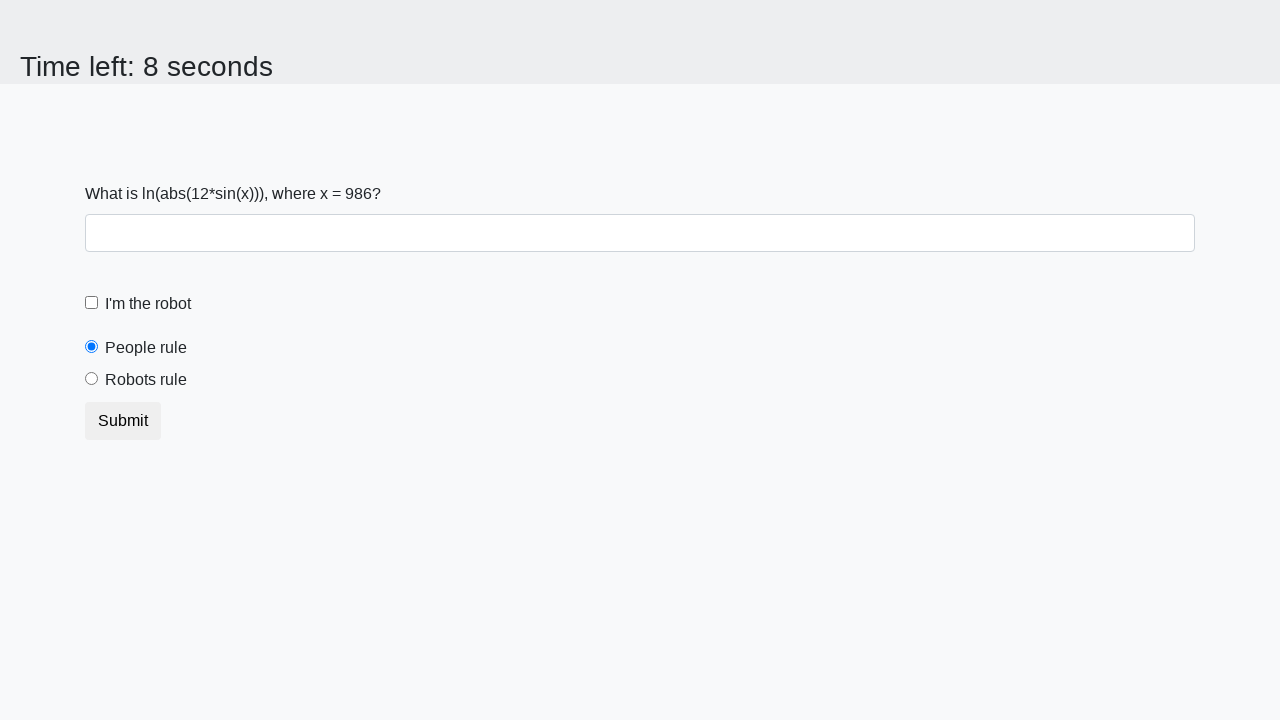

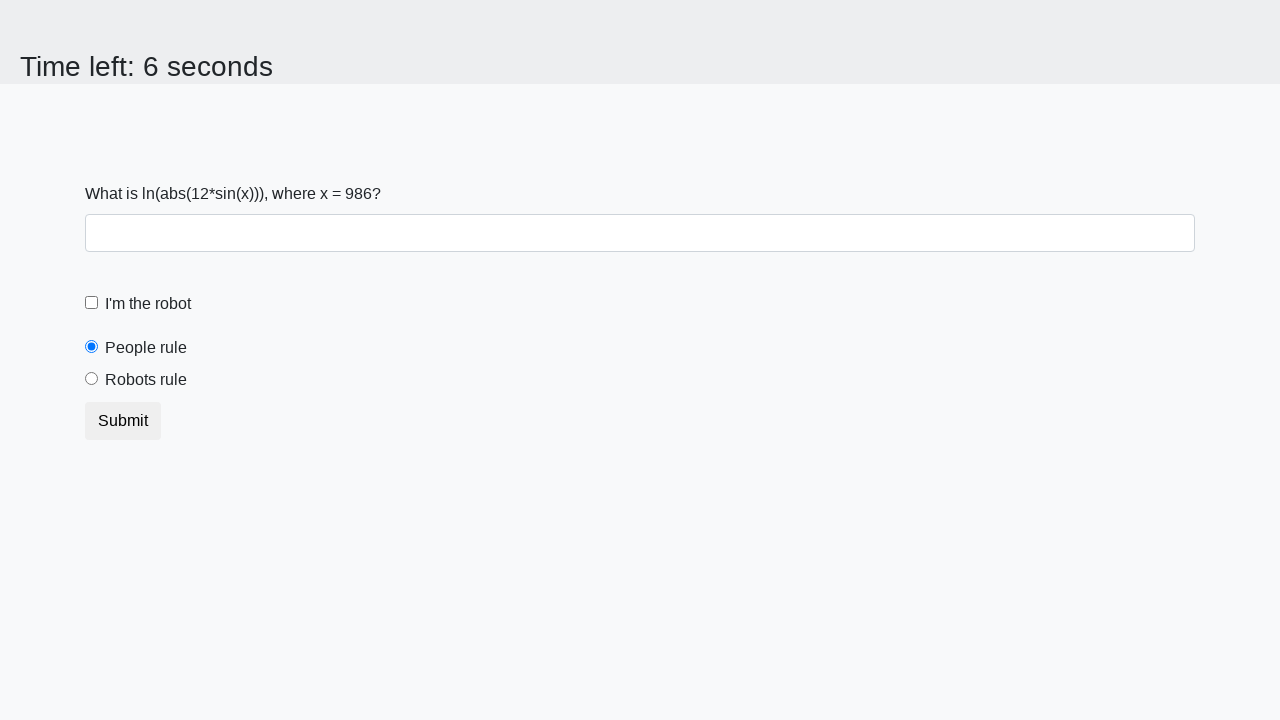